Tests multiselect dropdown functionality by clicking on the dropdown and selecting specific car brands (Tesla and Suzuki) from the available options

Starting URL: https://admirhodzic.github.io/multiselect-dropdown/demo.html

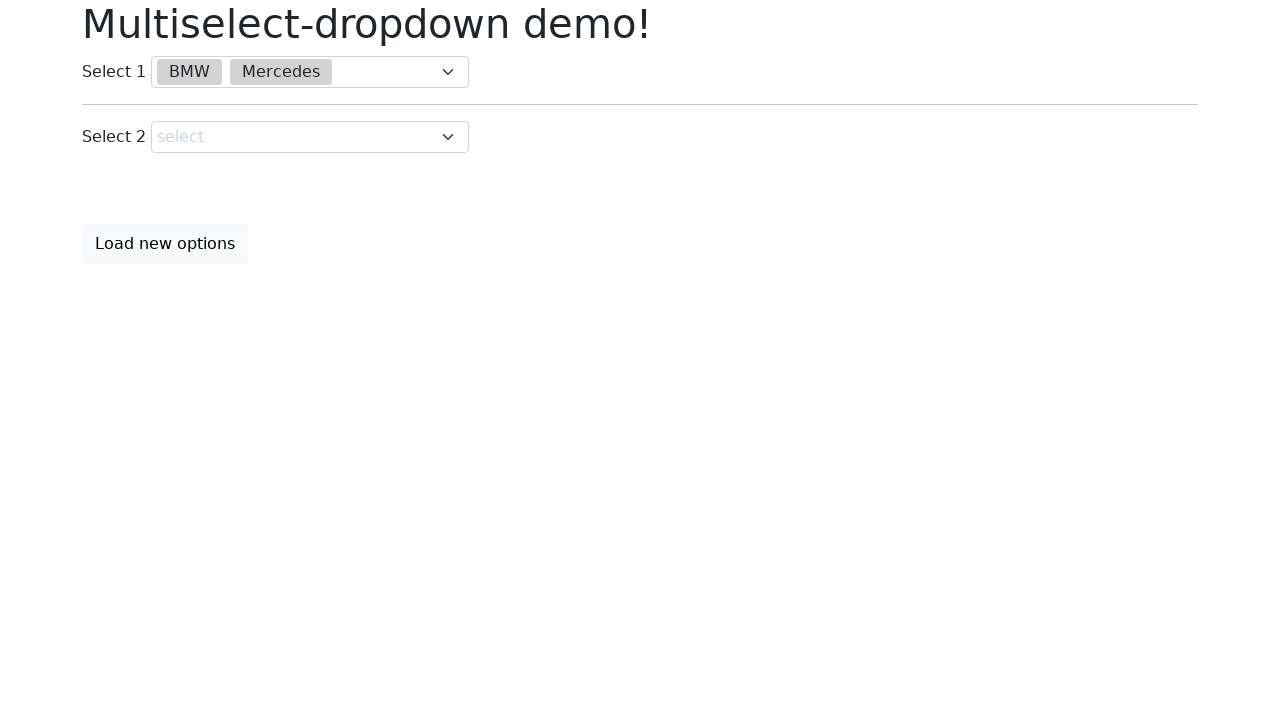

Clicked on the second multiselect dropdown to open it at (310, 137) on xpath=//body/div[@class='container']/div/div/div[2]
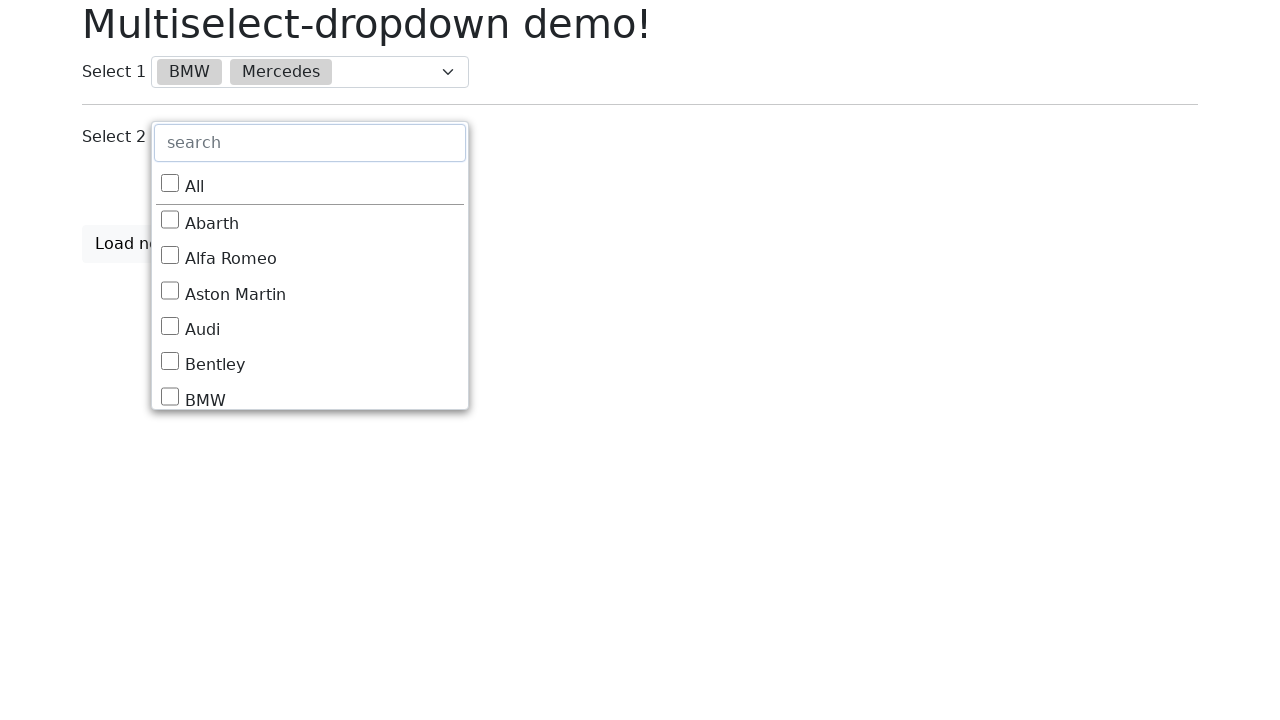

Retrieved all options from the opened dropdown
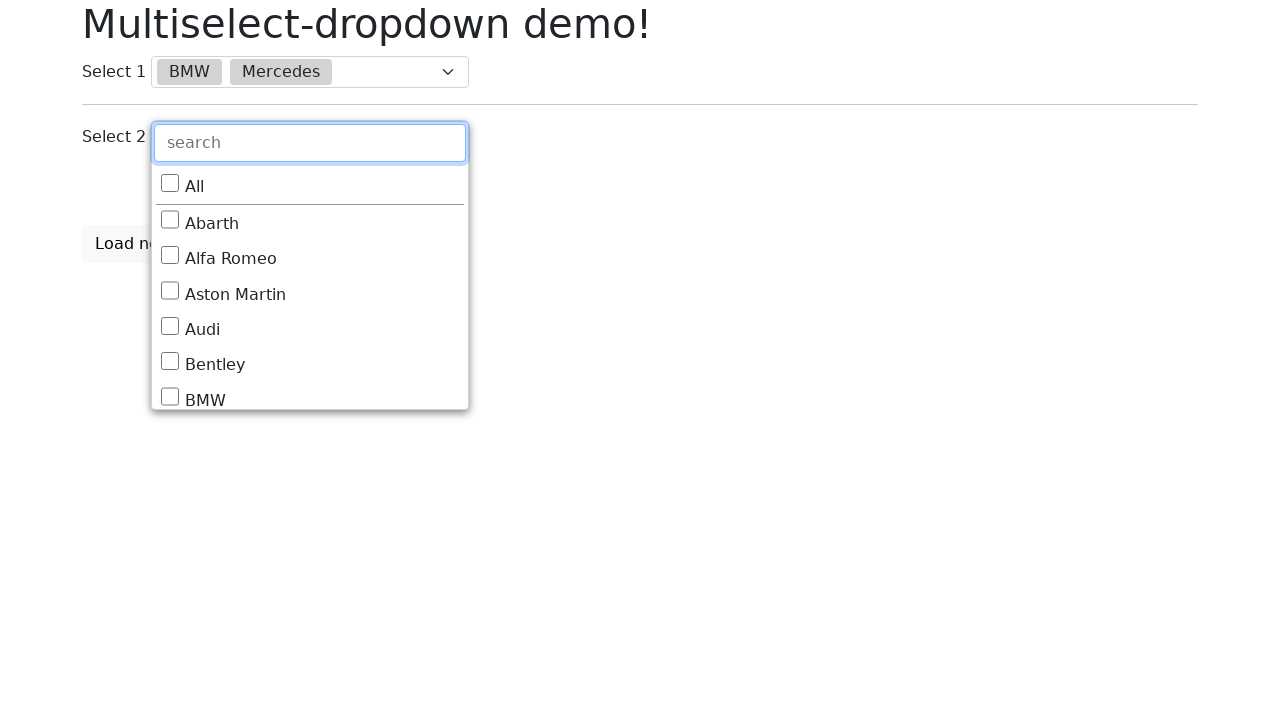

Selected 'Suzuki' from dropdown options at (310, 287) on xpath=//div[@class='multiselect-dropdown'][2]/div/div/div >> nth=60
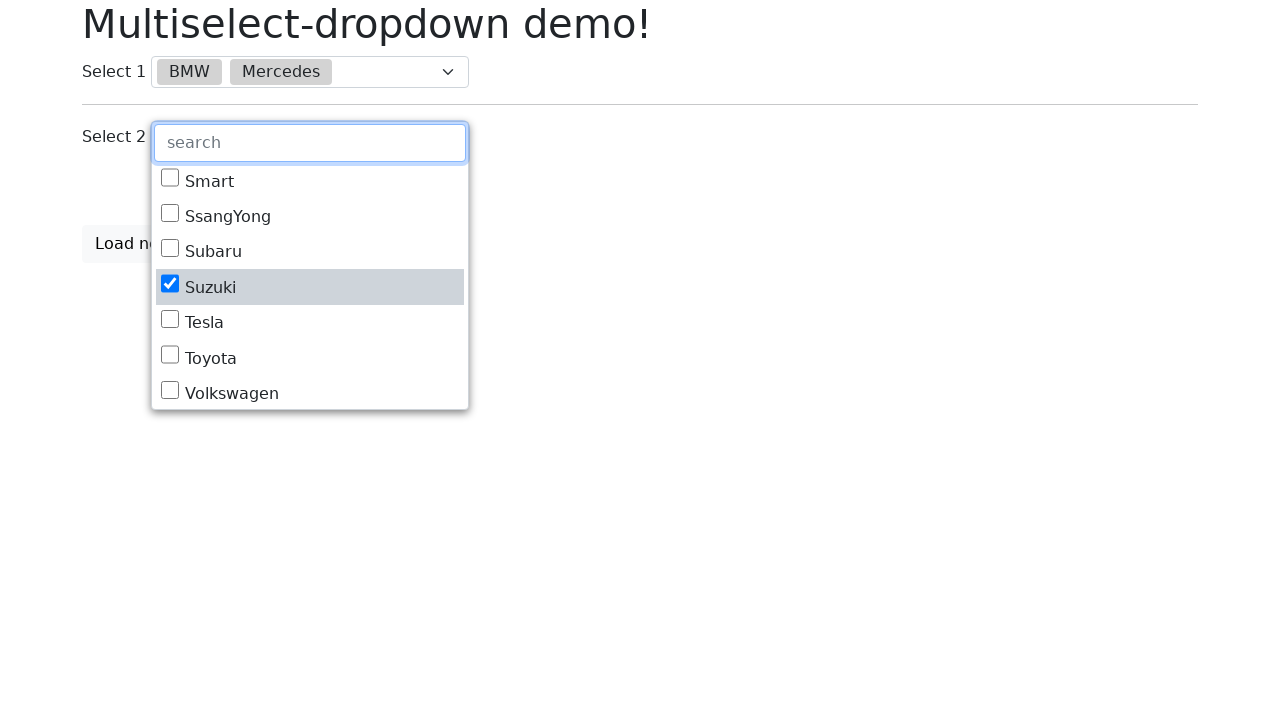

Selected 'Tesla' from dropdown options at (310, 323) on xpath=//div[@class='multiselect-dropdown'][2]/div/div/div >> nth=61
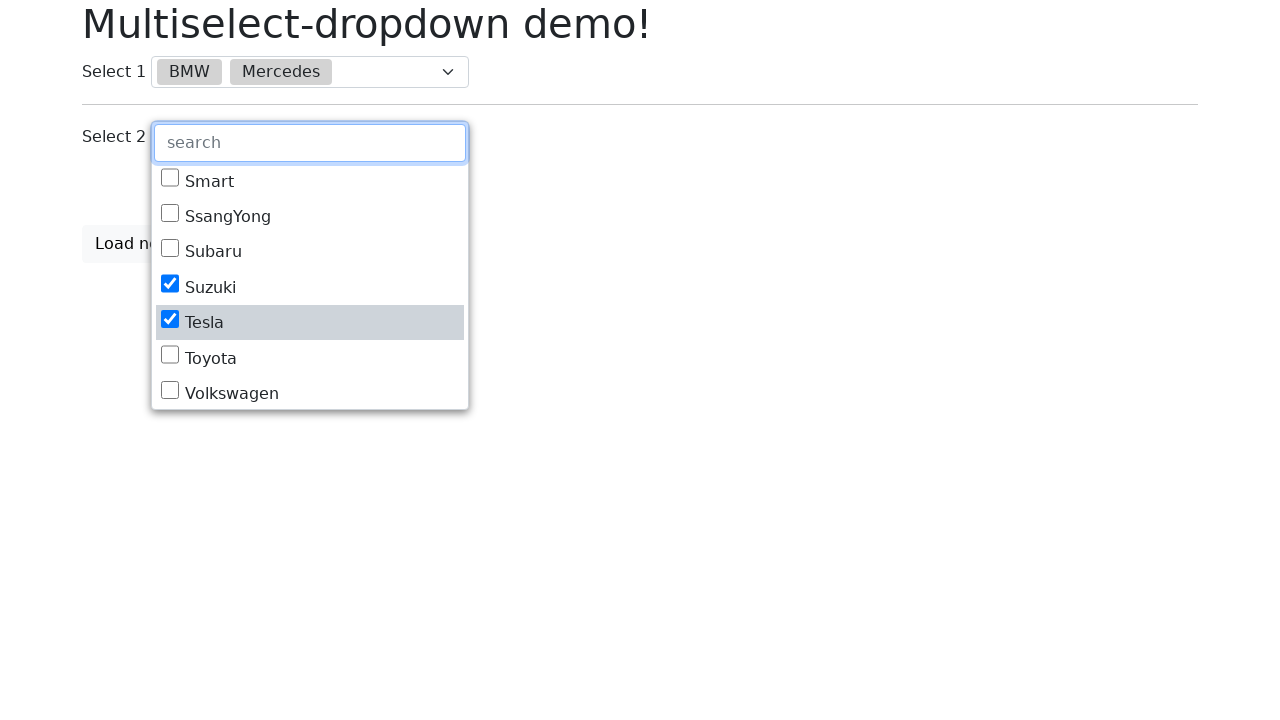

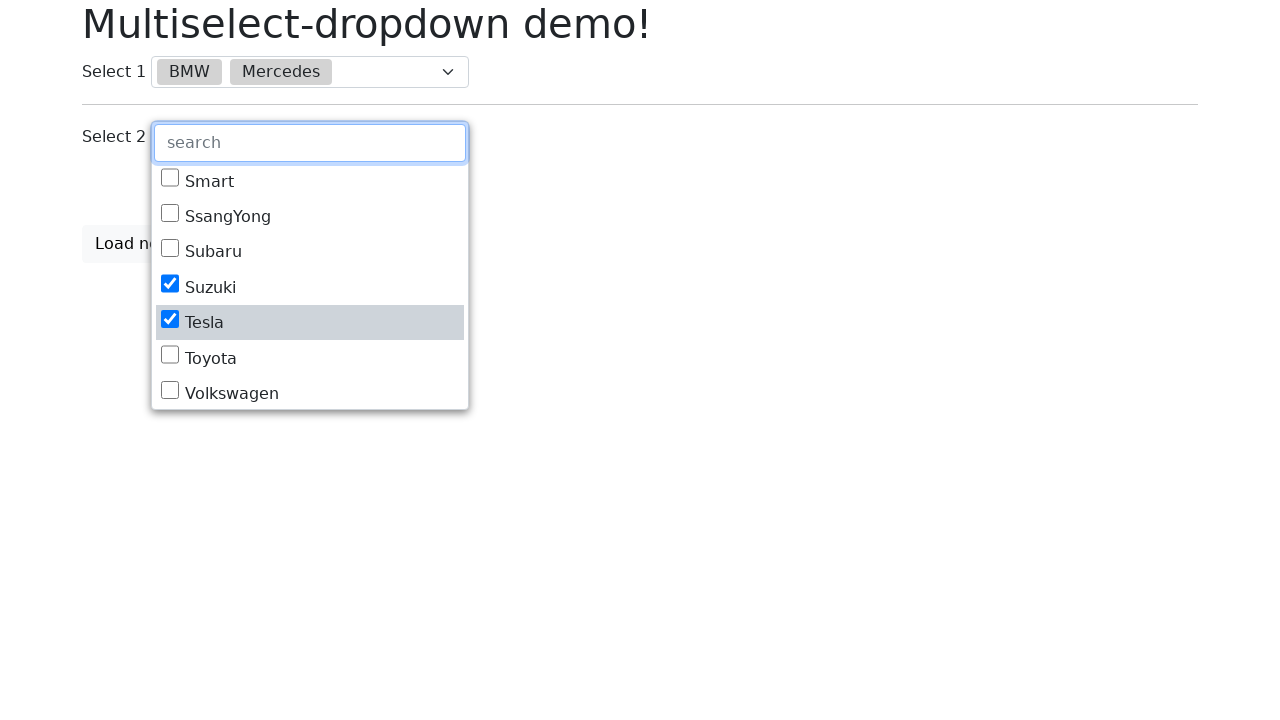